Tests dropdown functionality on OrangeHRM trial signup page by interacting with the country dropdown field

Starting URL: https://www.orangehrm.com/orangehrm-30-day-trial/

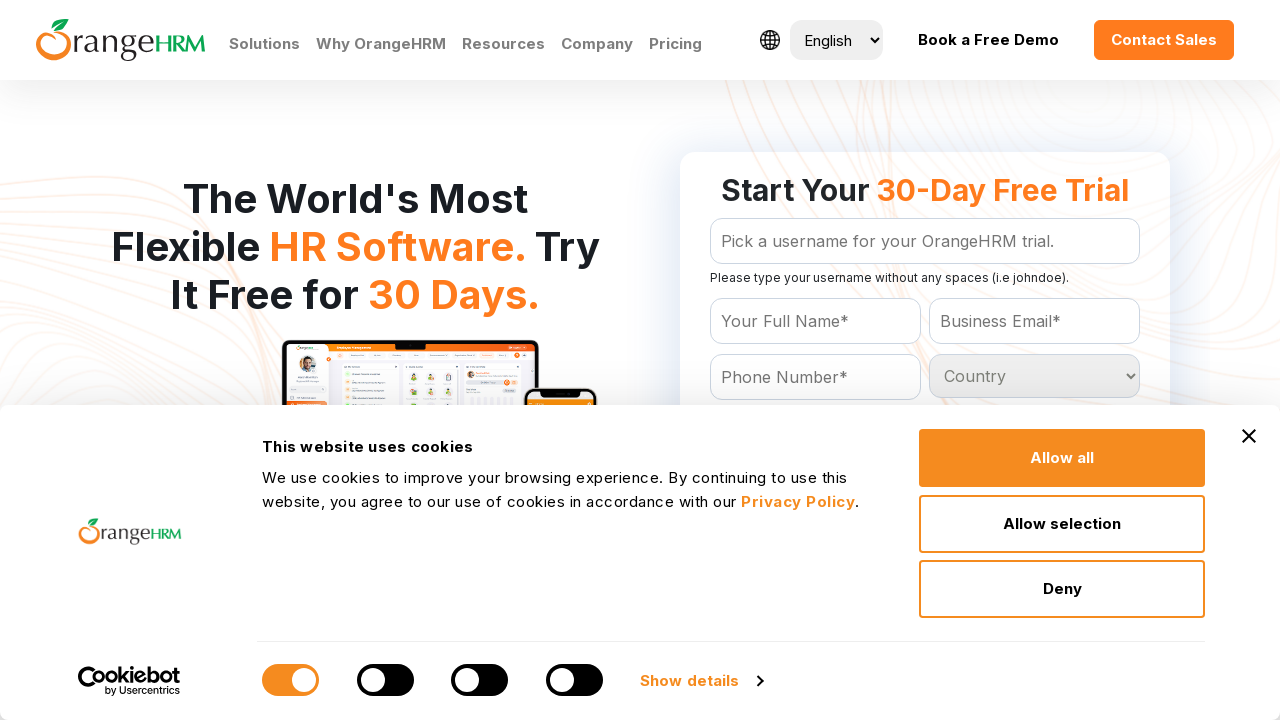

Located country dropdown element
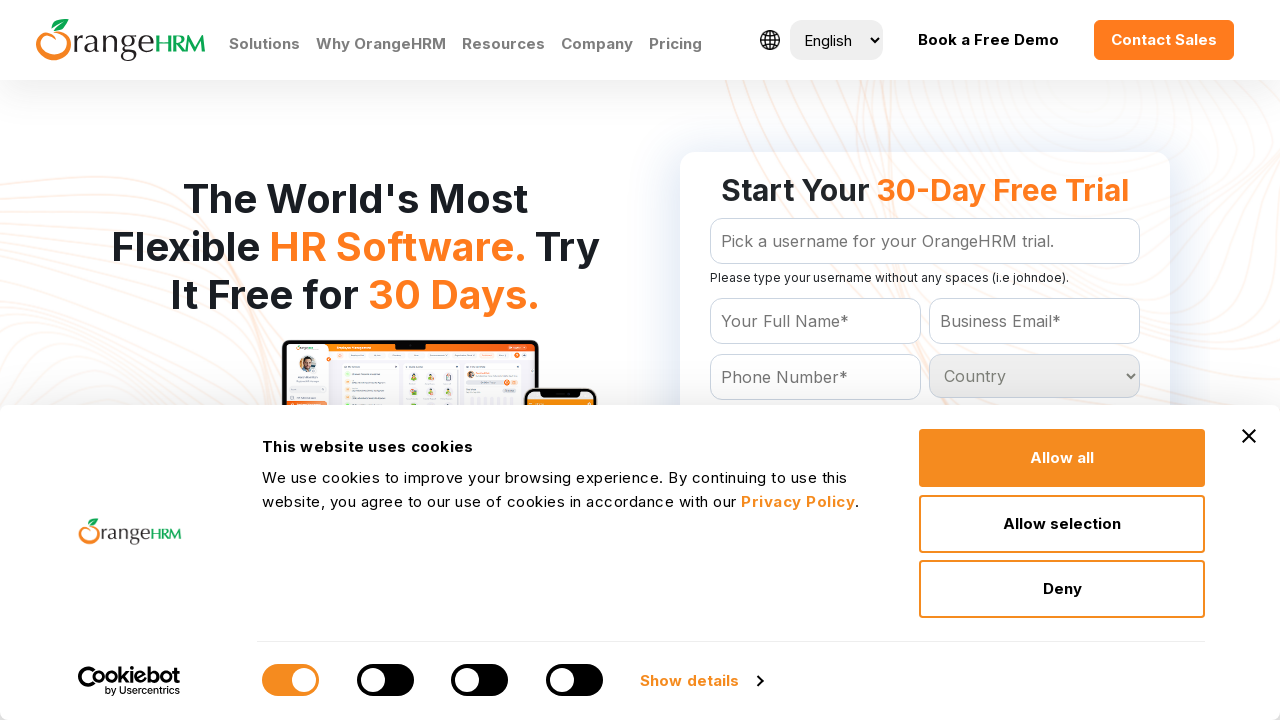

Retrieved all options from country dropdown
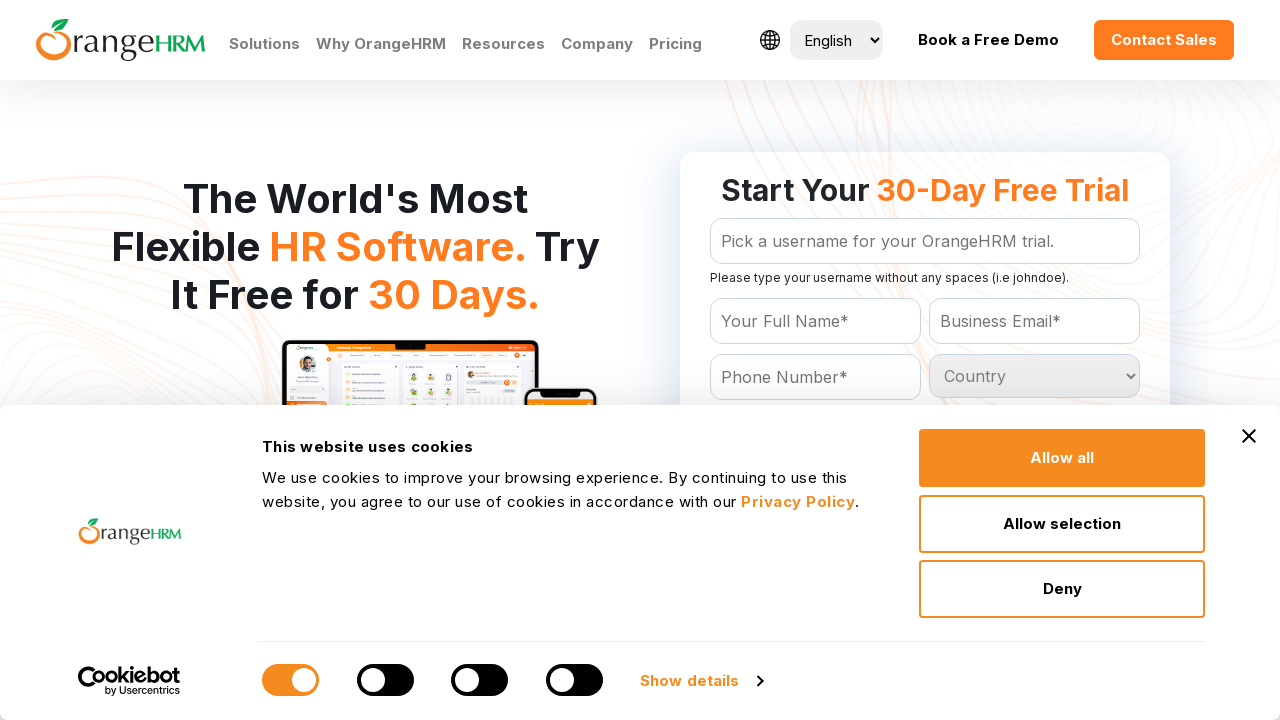

Country dropdown contains 232 options (excluding default)
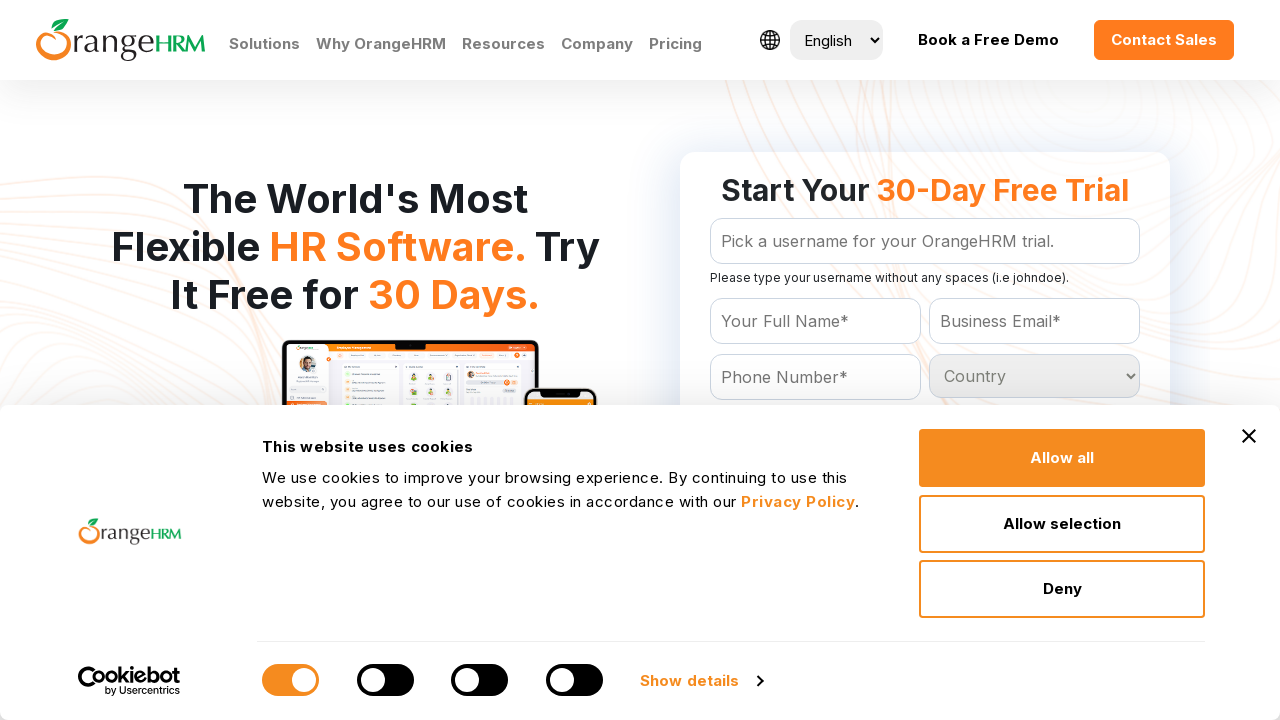

Printed all country option texts from dropdown
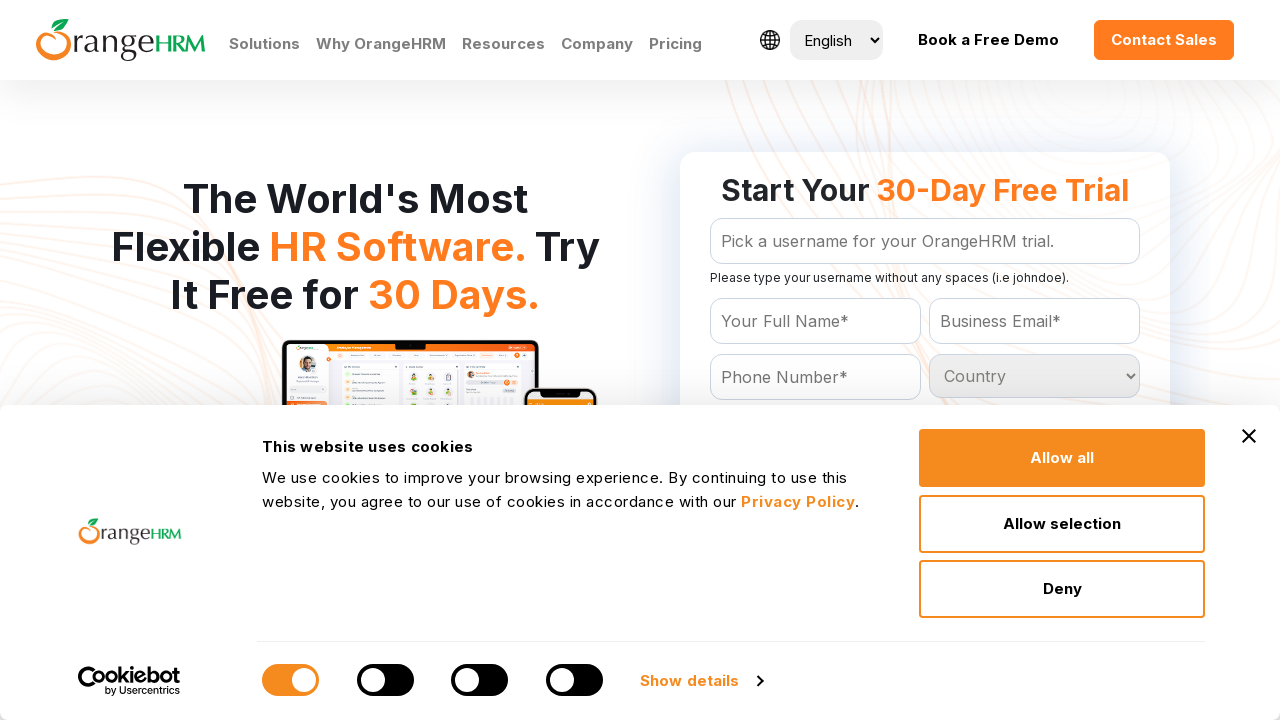

Selected 'India' from country dropdown on #Form_getForm_Country
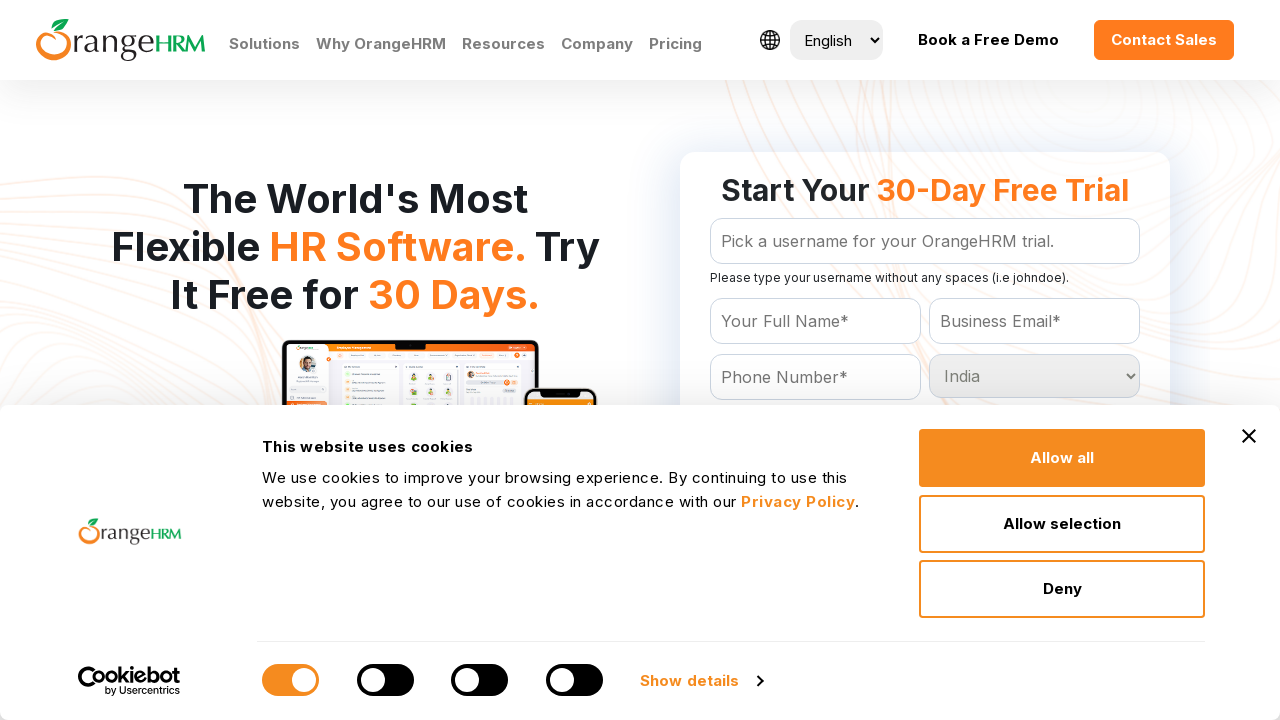

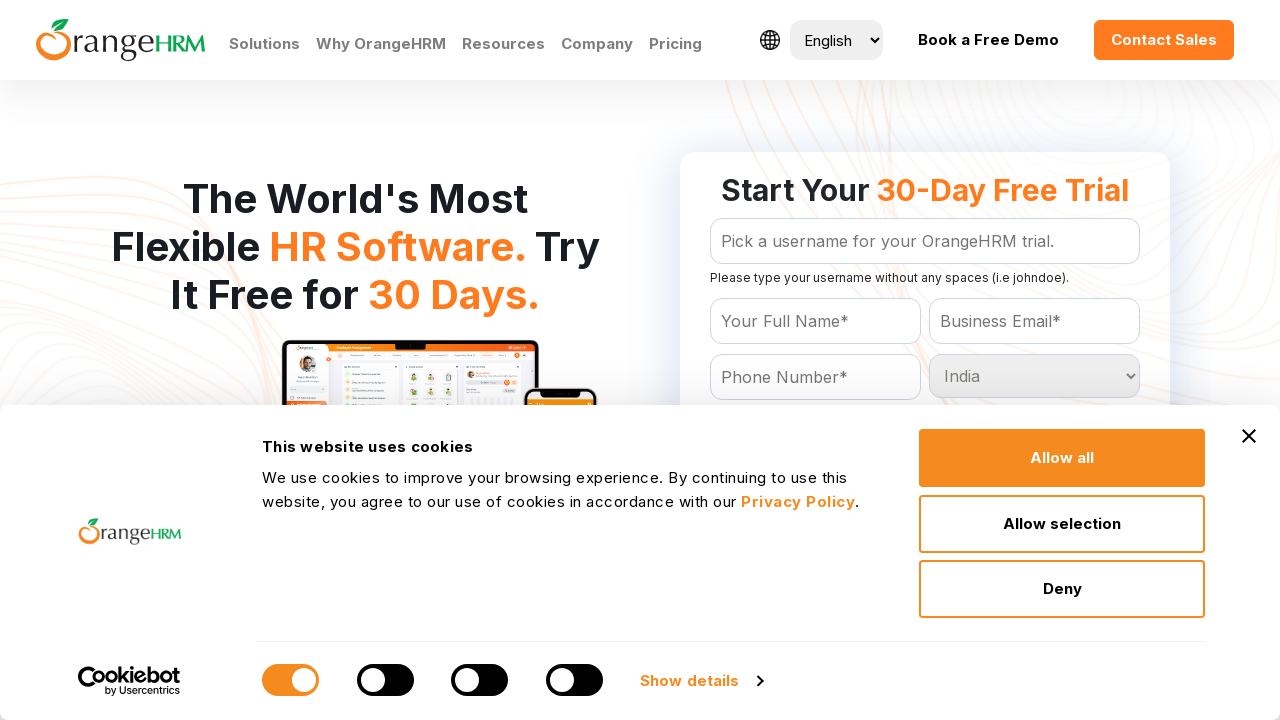